Navigates to Selenium downloads page and scrolls down to the Ruby section element

Starting URL: https://www.selenium.dev/downloads/

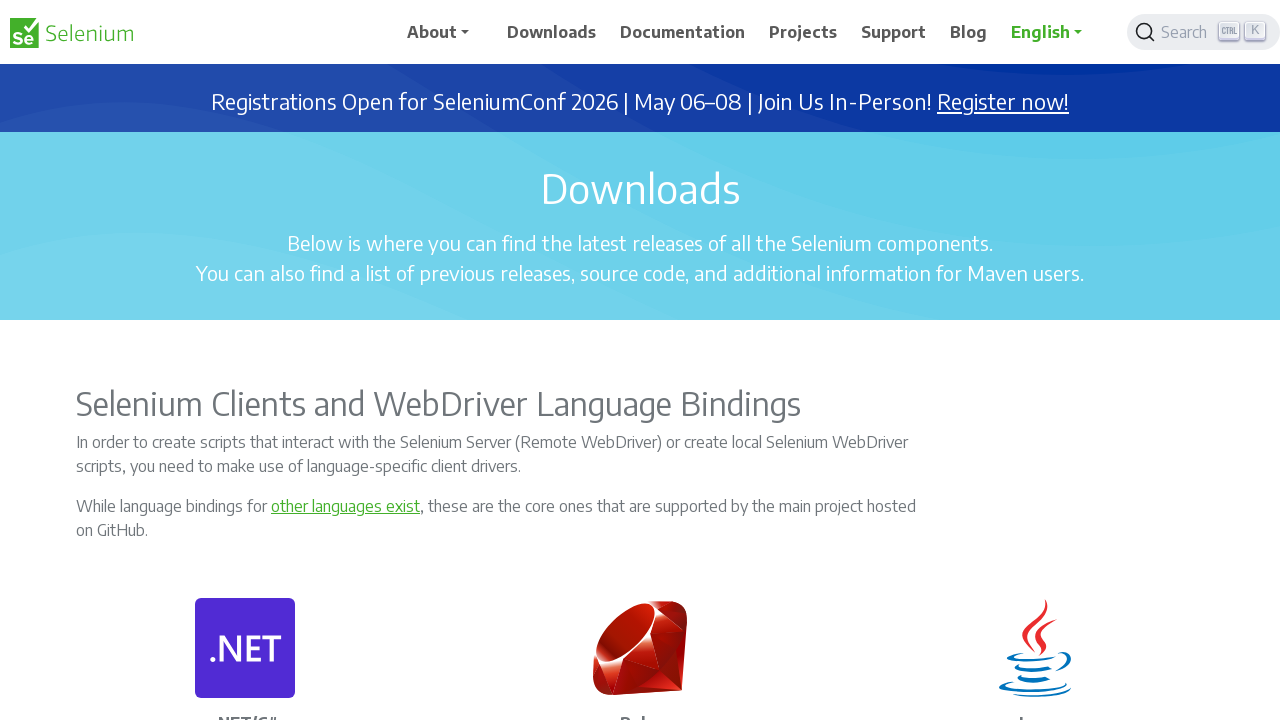

Located Ruby section element on the page
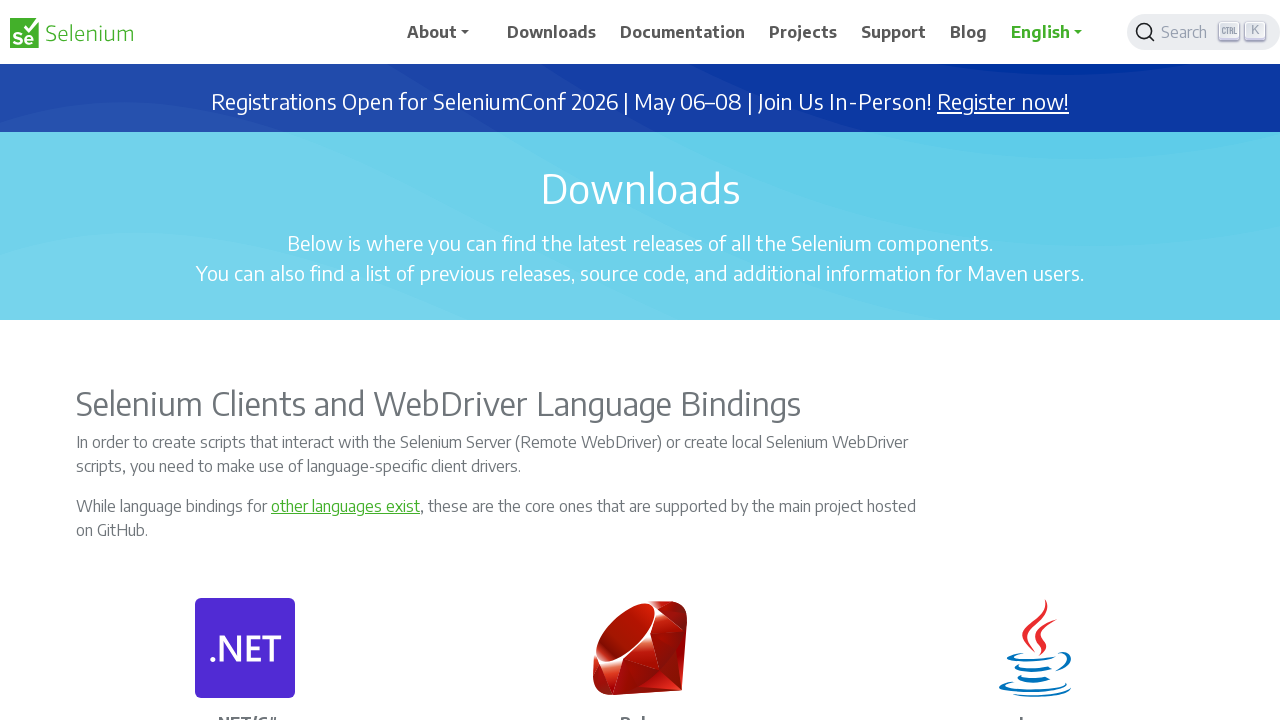

Scrolled down to Ruby section element
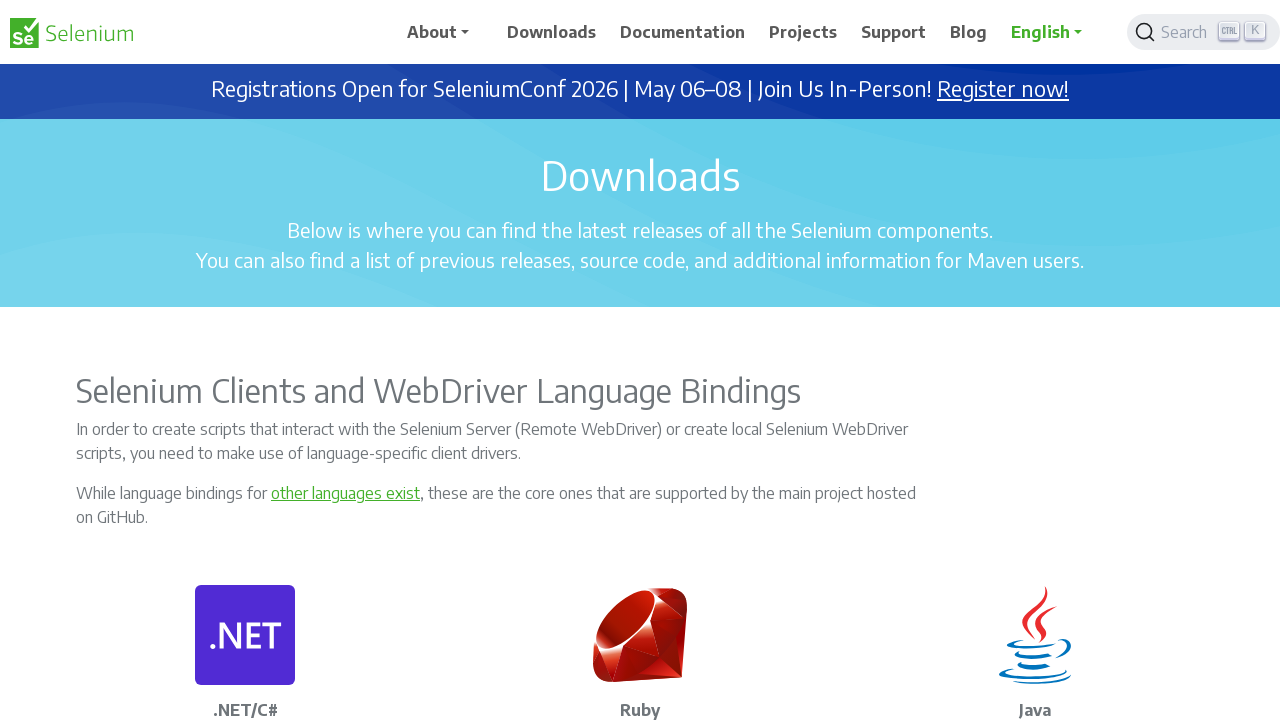

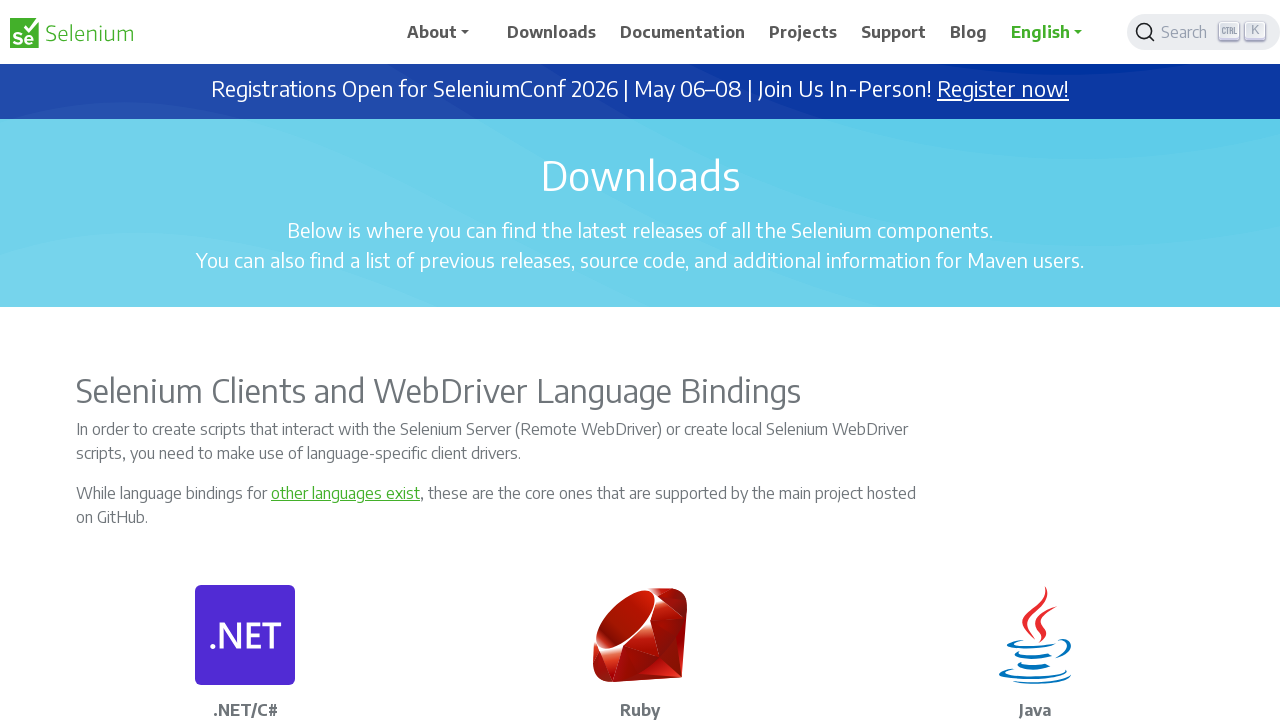